Tests explicit wait for element presence by waiting for the magic text element to contain the final text

Starting URL: https://kristinek.github.io/site/examples/sync

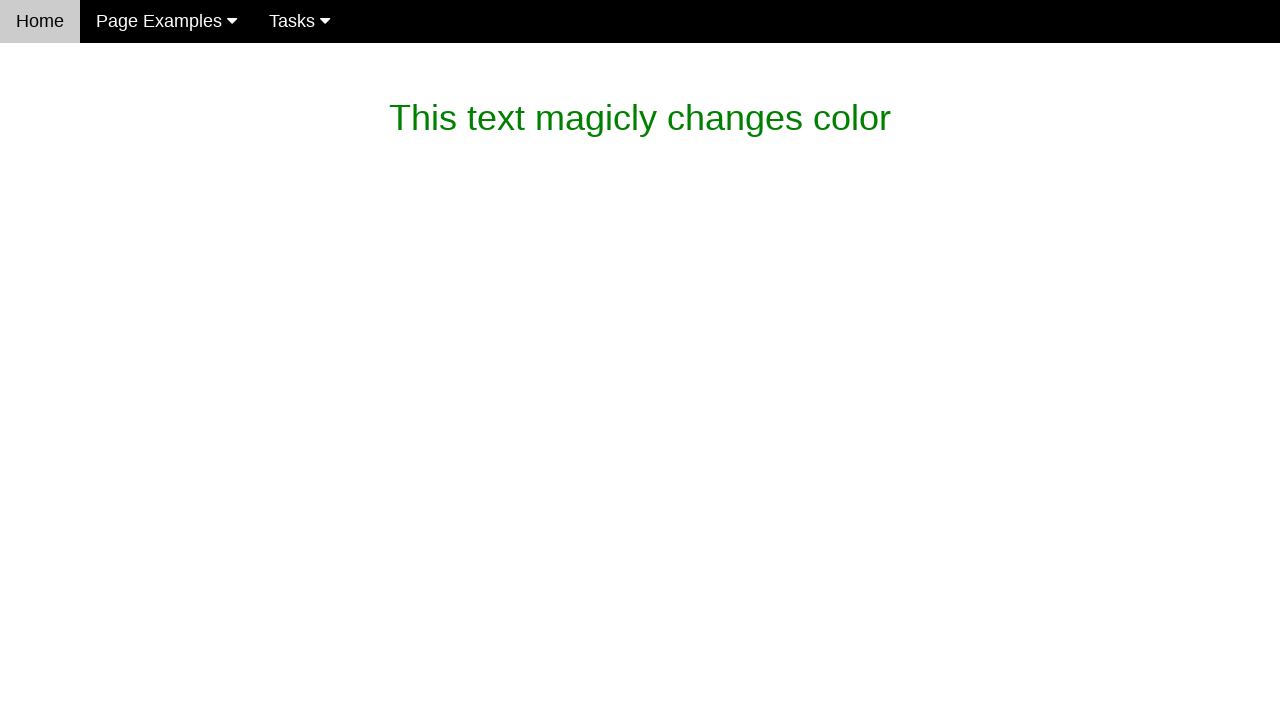

Waited for magic_text element to contain final text 'What is this magic? It's dev magic~'
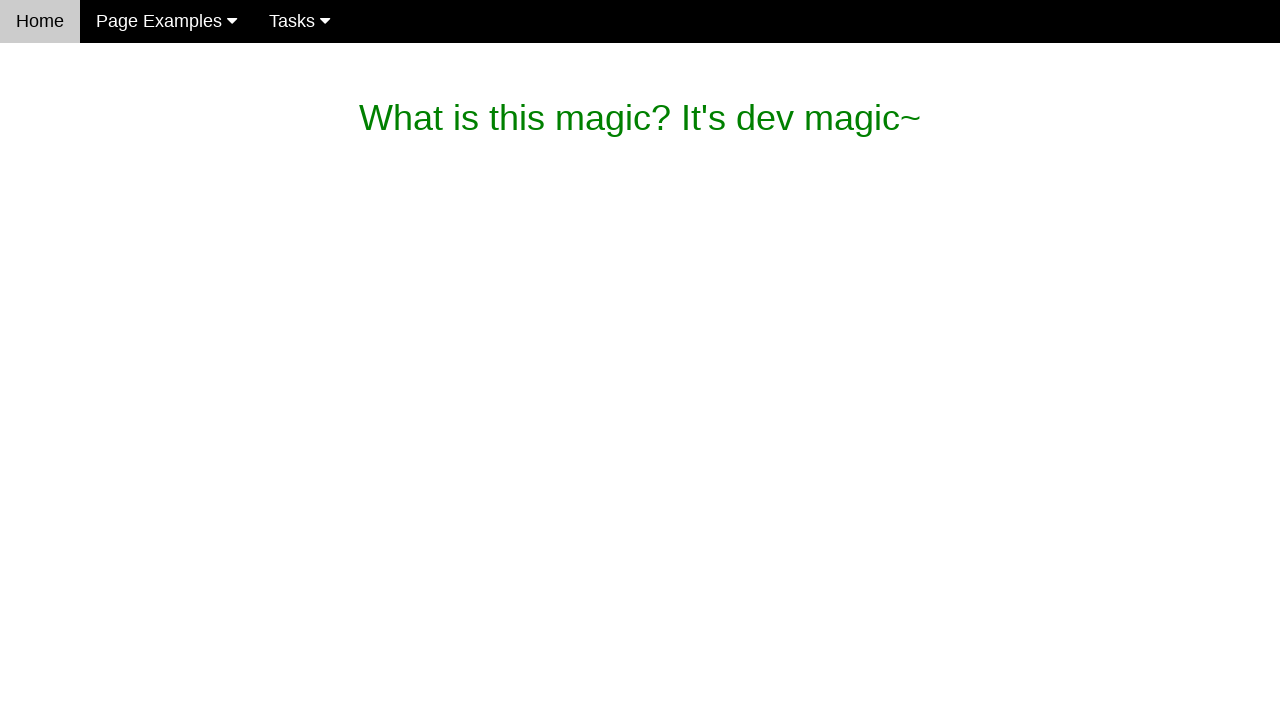

Asserted magic_text element contains expected final text
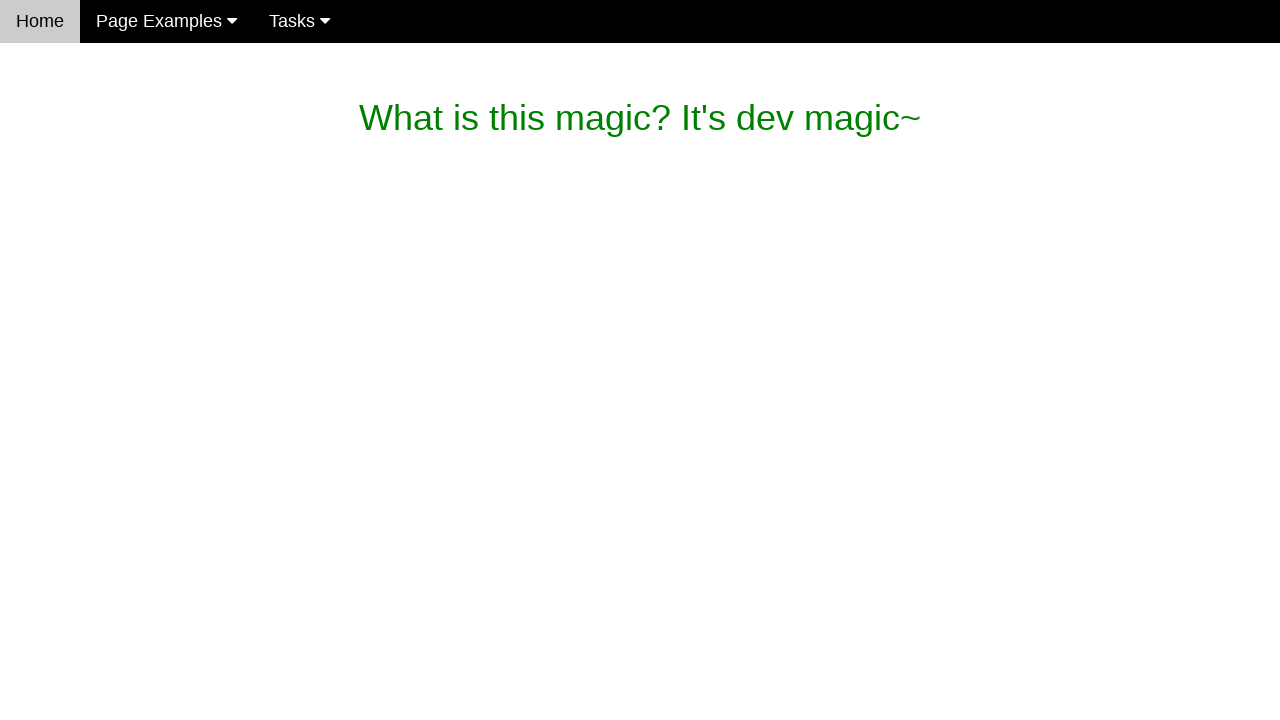

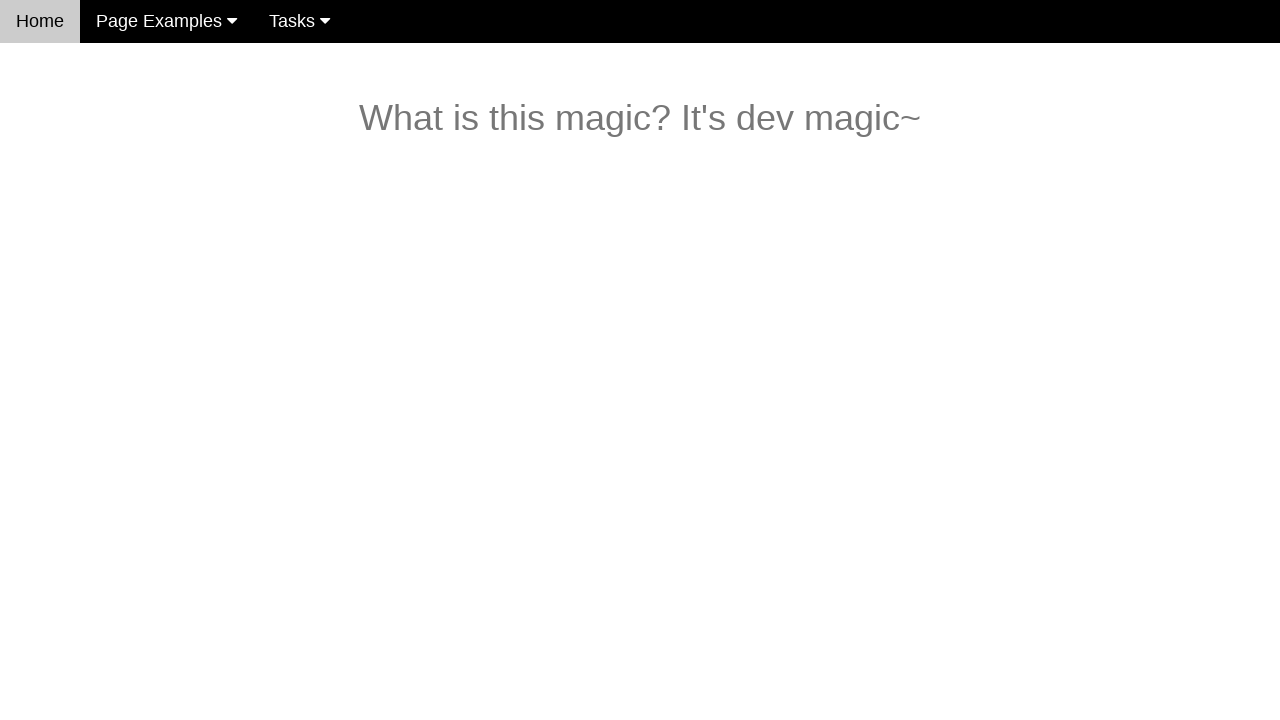